Tests dynamic loading functionality by clicking a button and waiting for content to appear

Starting URL: http://theinternet.przyklady.javastart.pl/dynamic_loading/2

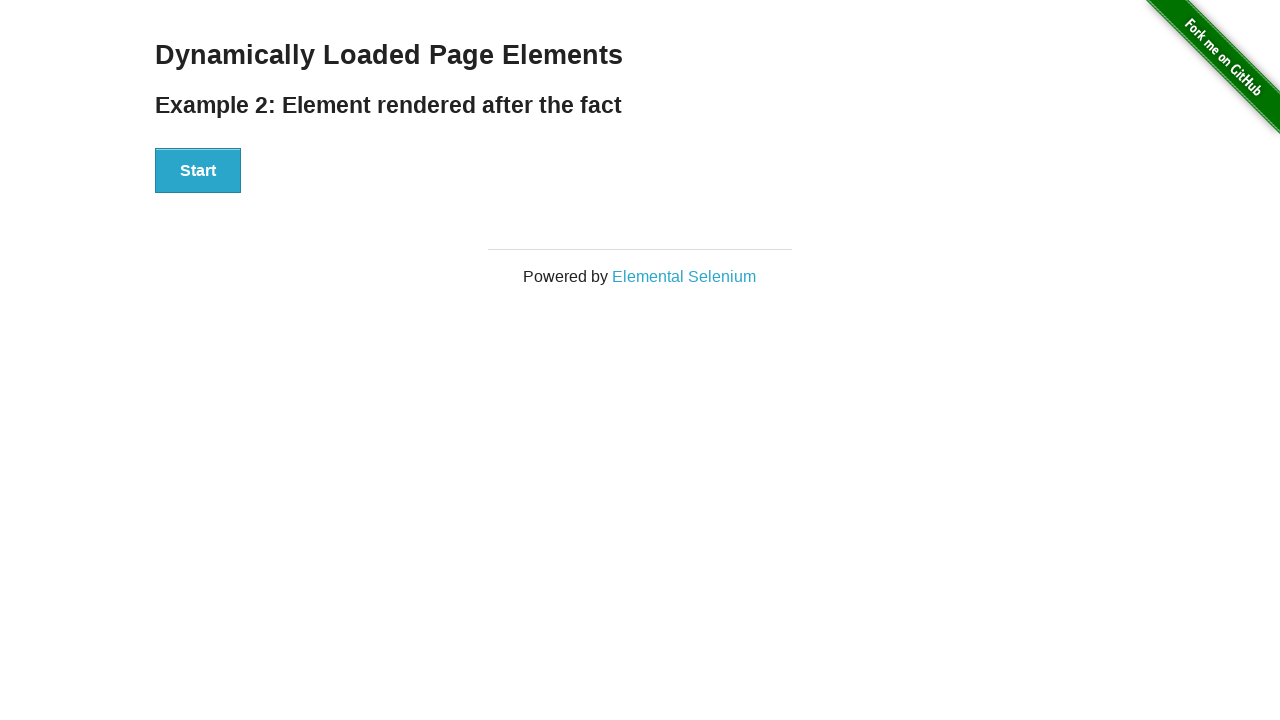

Navigated to dynamic loading test page
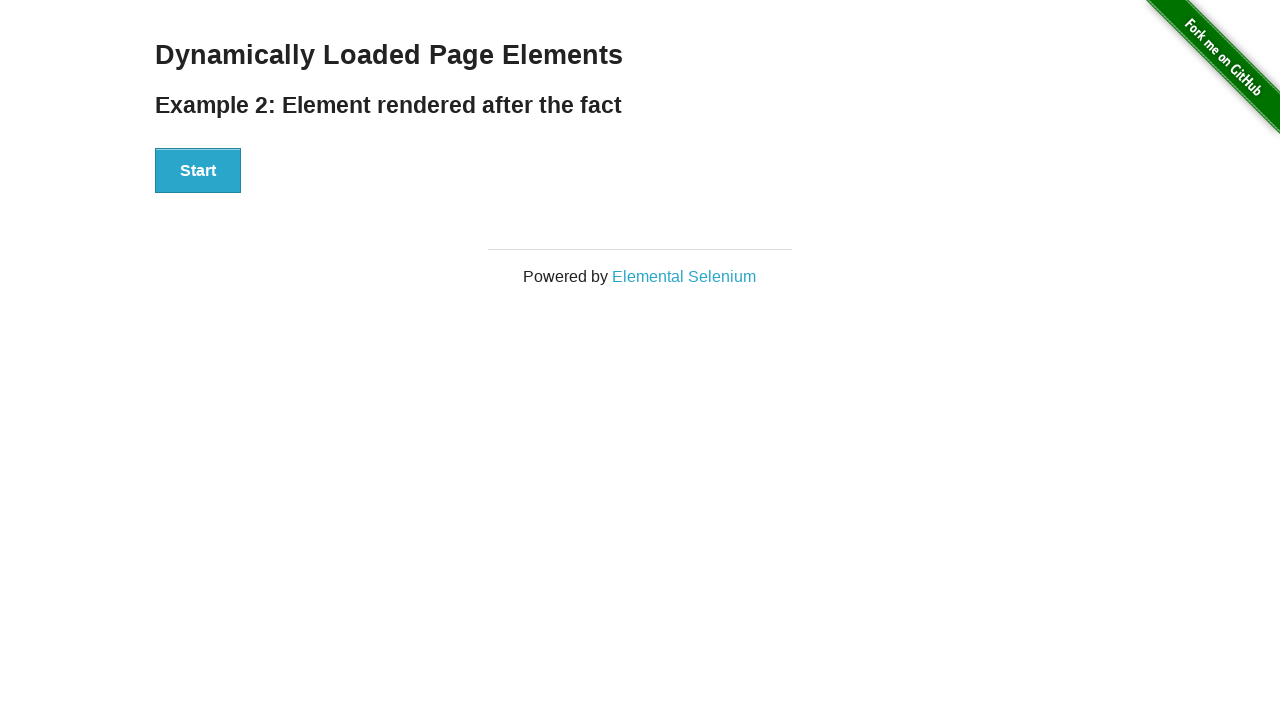

Clicked Start button to trigger dynamic loading at (198, 171) on xpath=//button[text()='Start']
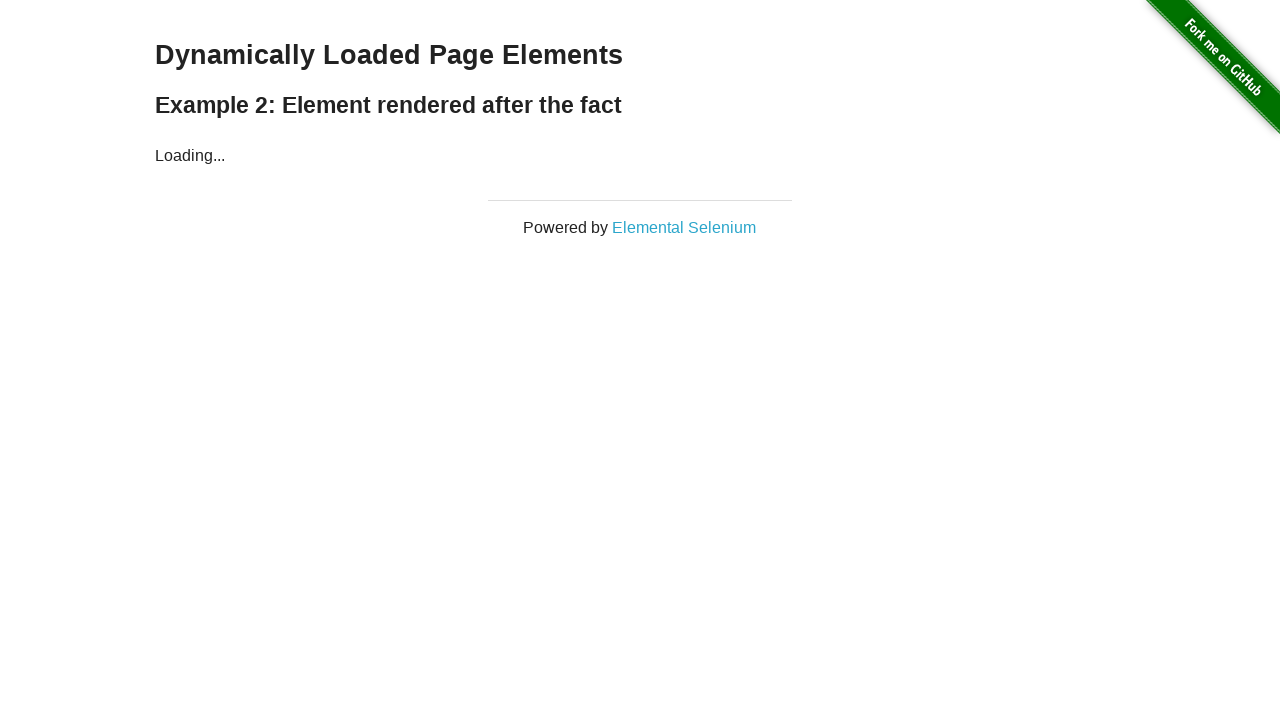

Dynamically loaded content appeared on page
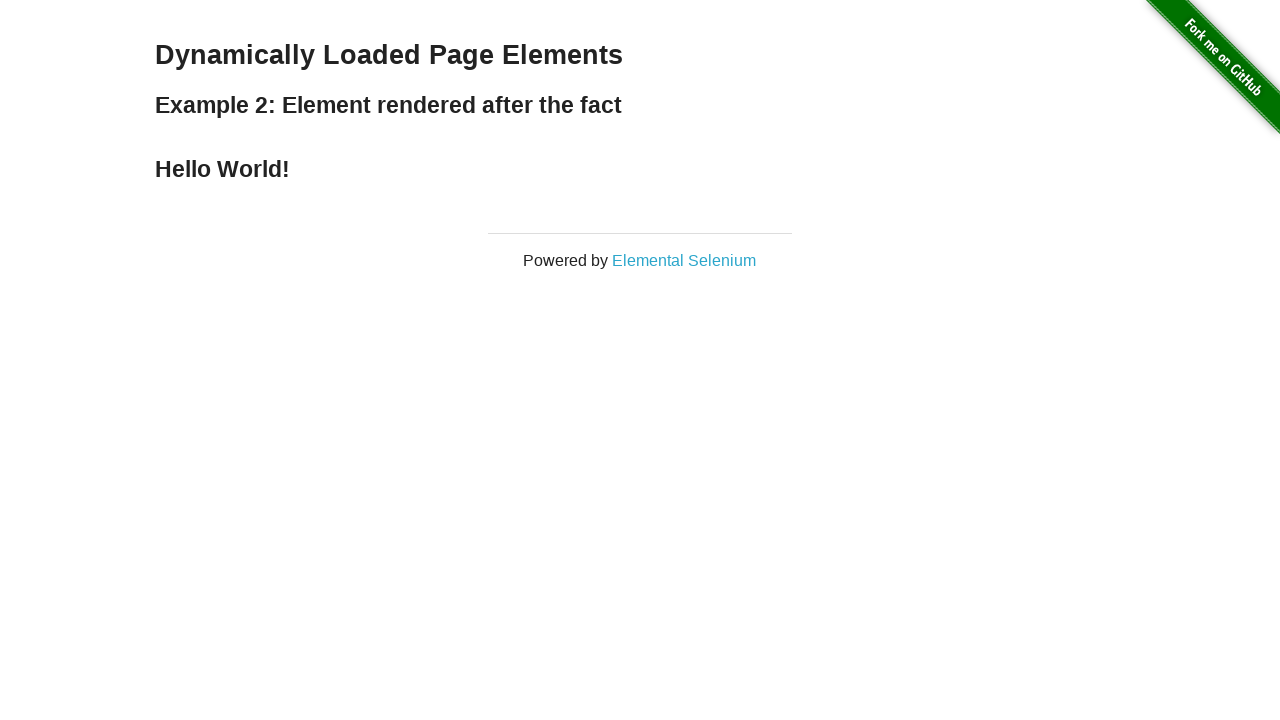

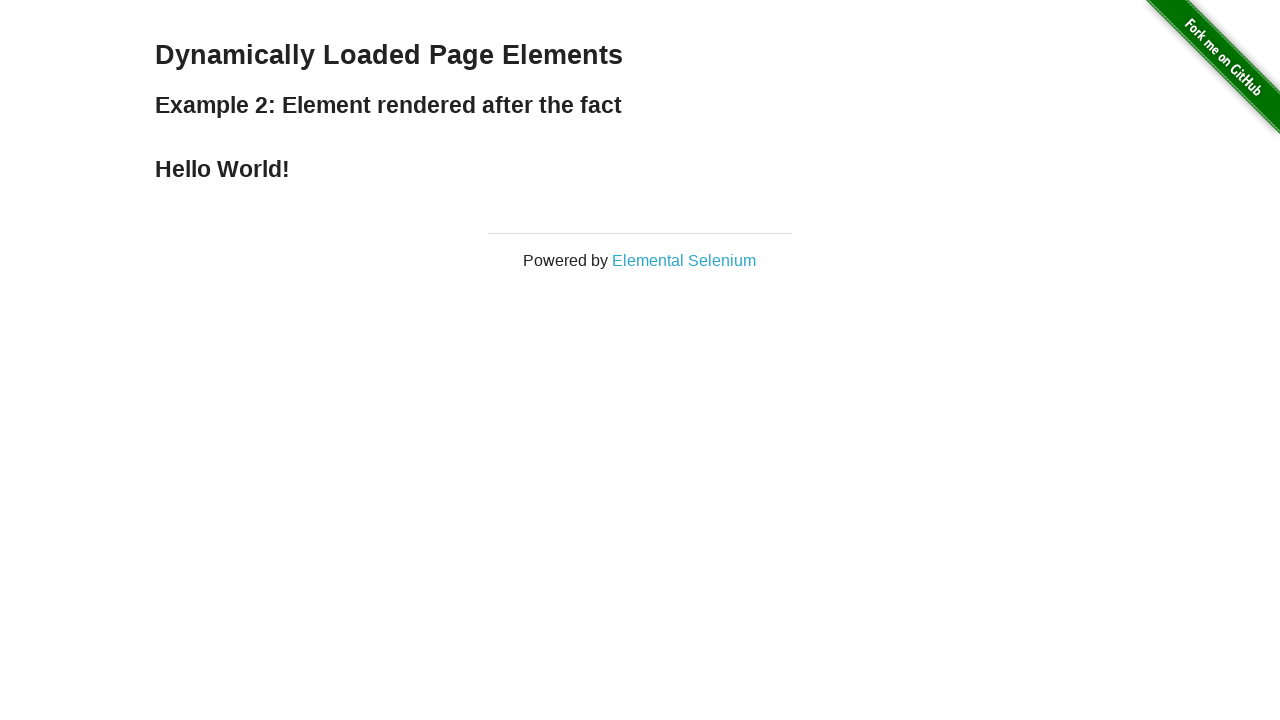